Tests clicking a button with a dynamic CSS class by clicking the blue button three times on the UI Testing Playground class attribute challenge page.

Starting URL: http://uitestingplayground.com/classattr

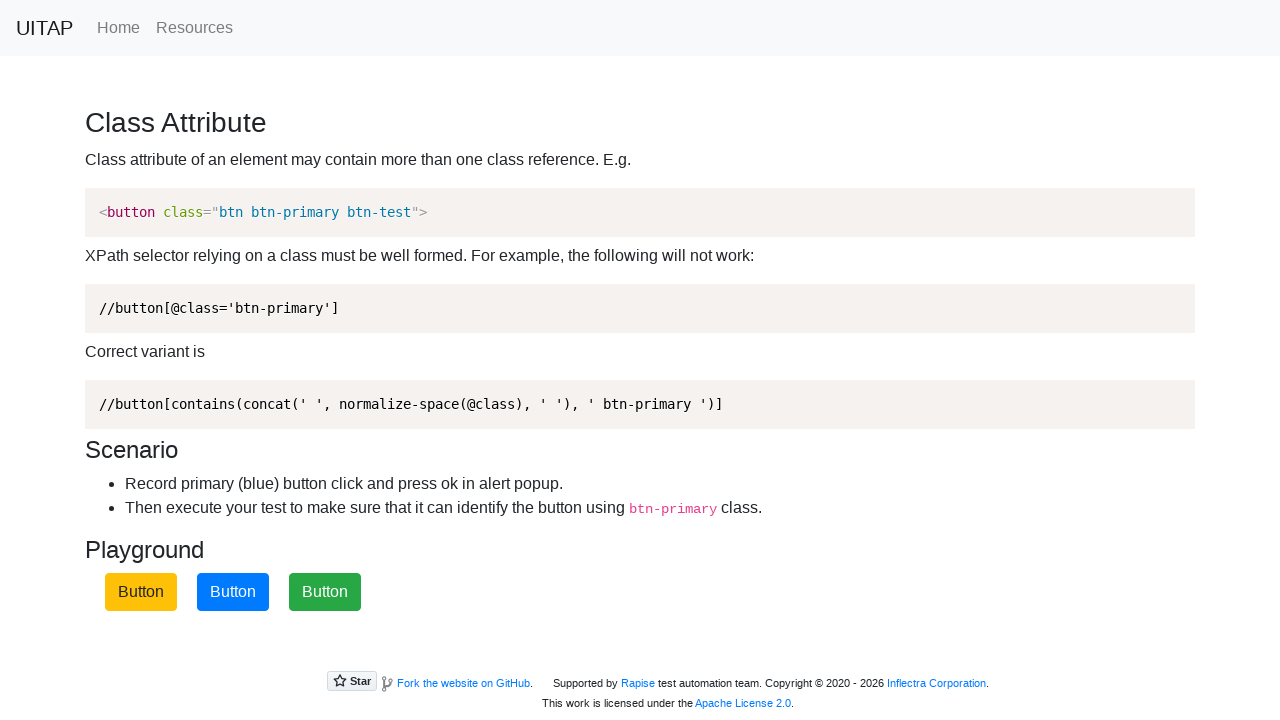

Clicked the blue button with dynamic CSS class at (233, 592) on .btn-primary
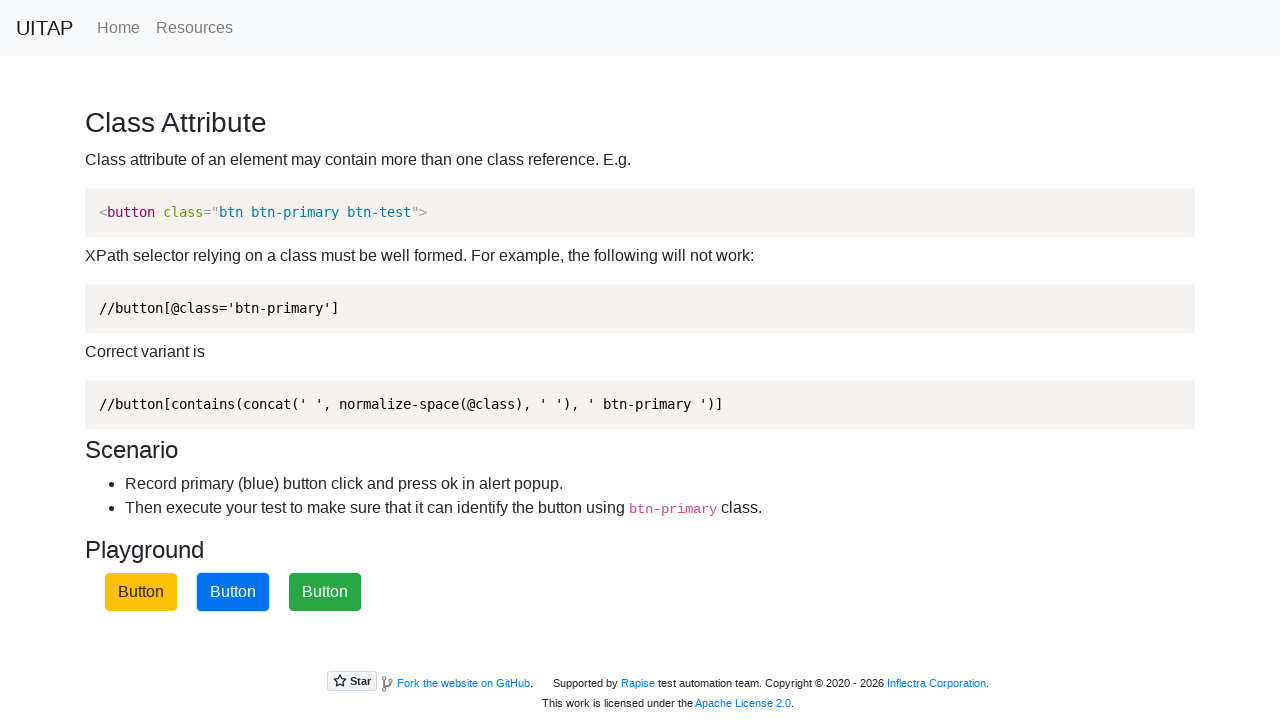

Waited 1 second between button clicks
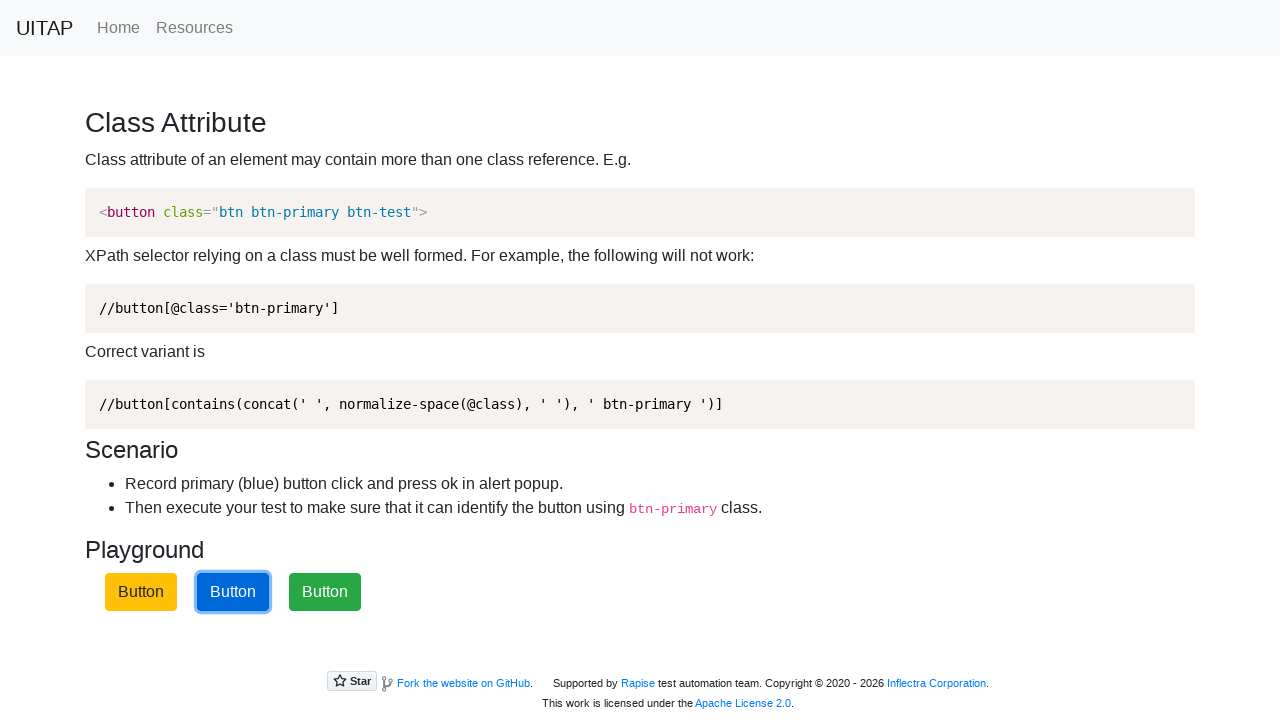

Clicked the blue button with dynamic CSS class at (233, 592) on .btn-primary
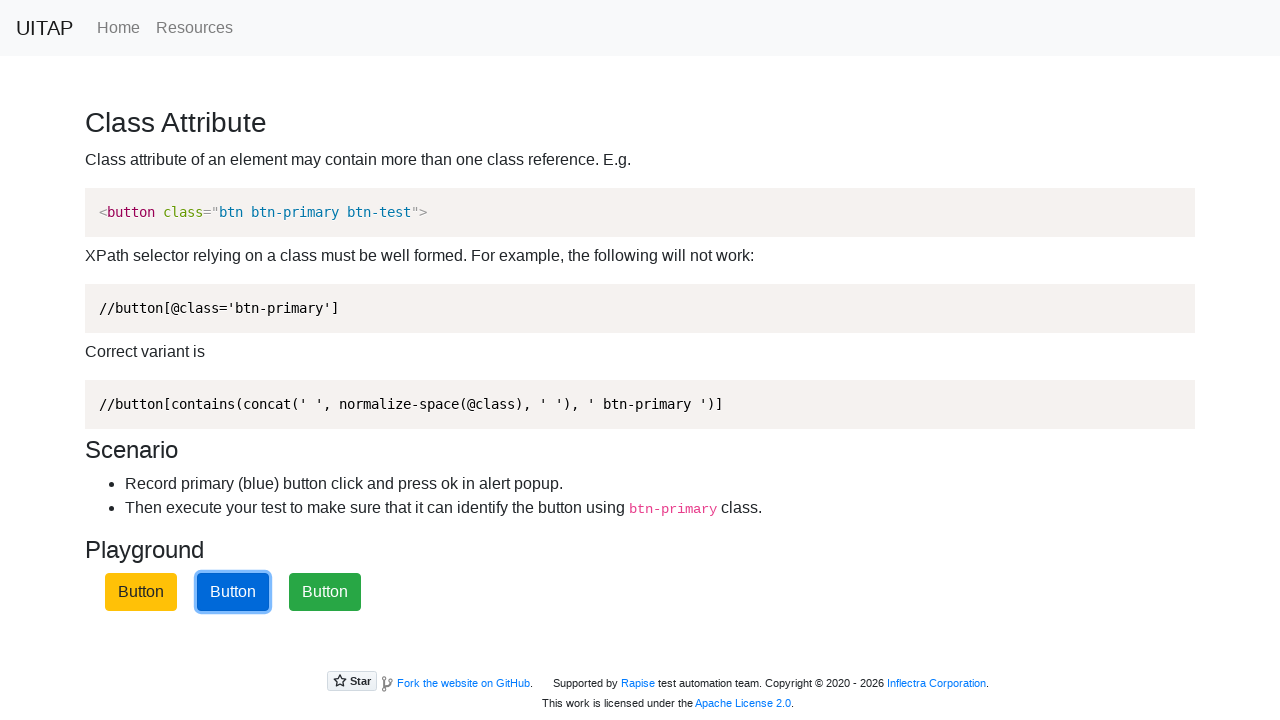

Waited 1 second between button clicks
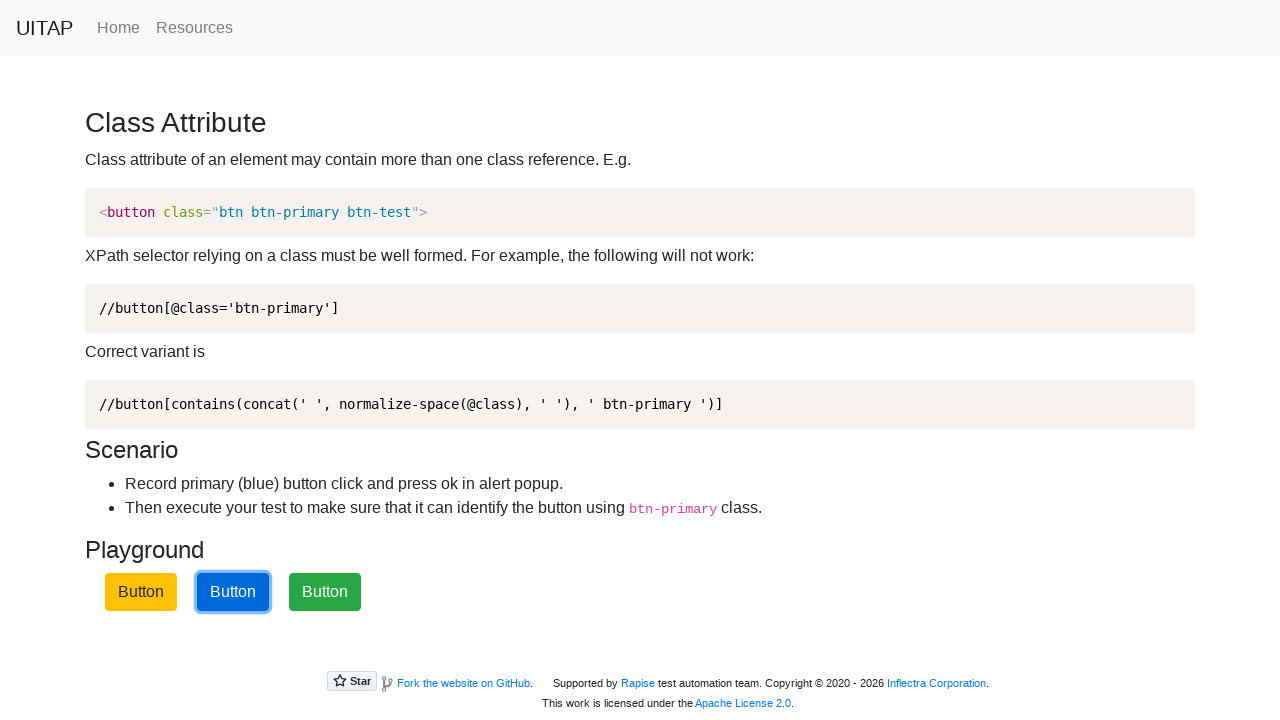

Clicked the blue button with dynamic CSS class at (233, 592) on .btn-primary
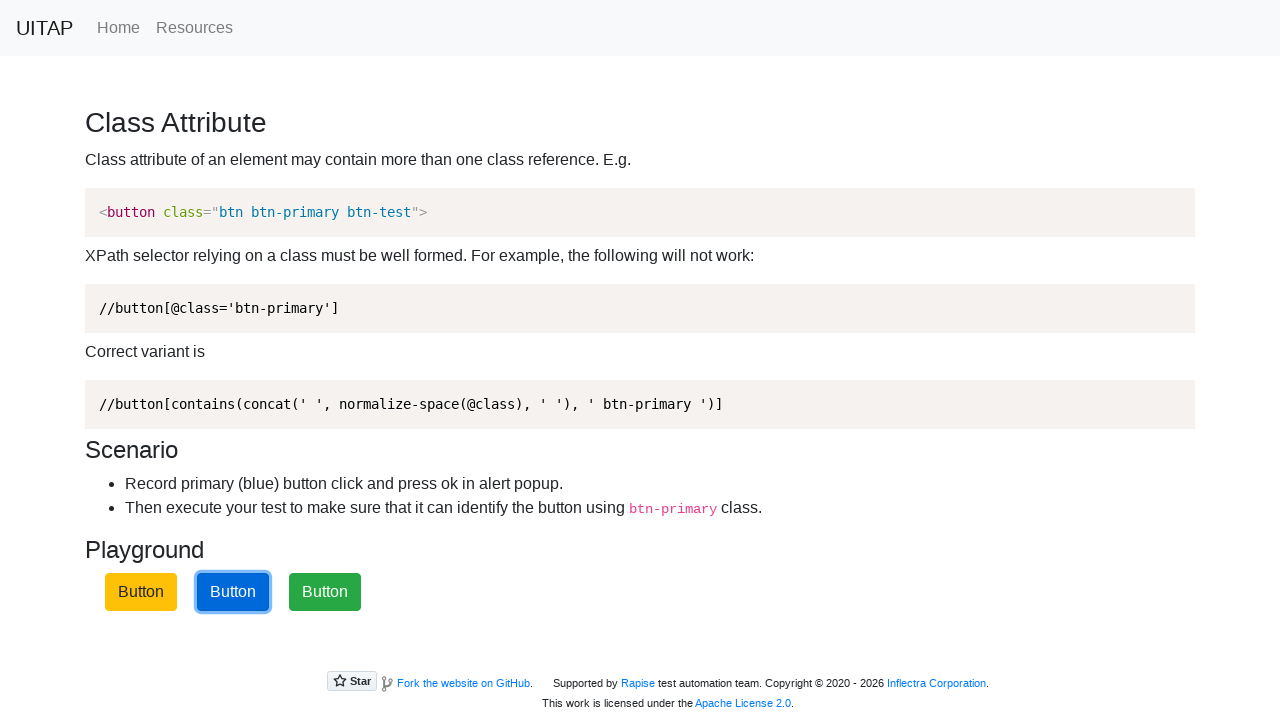

Waited 1 second between button clicks
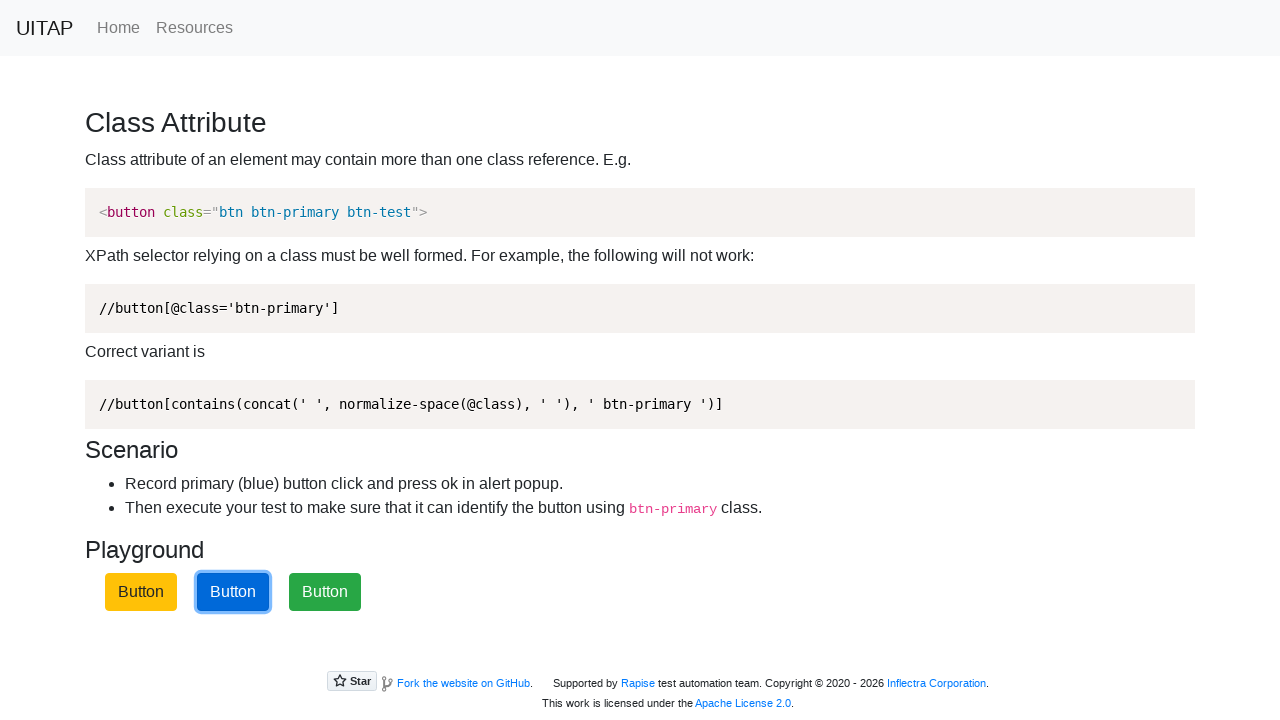

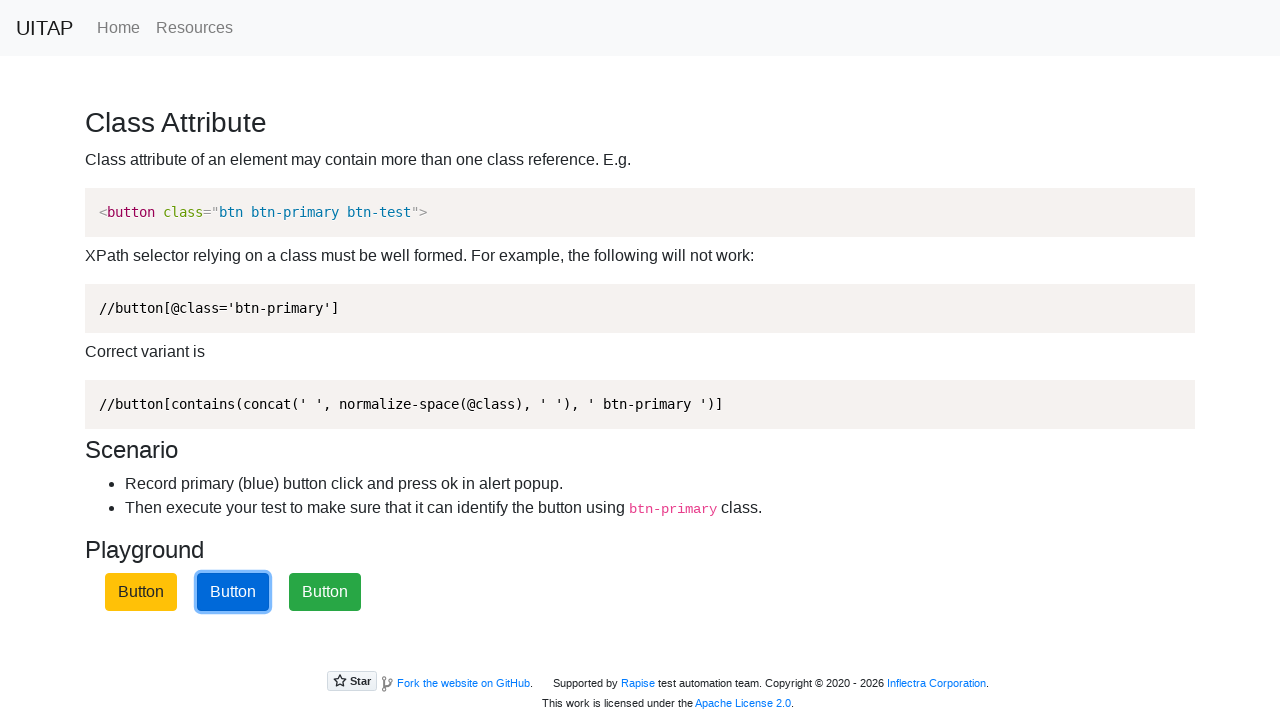